Tests chaining locators by filling a name field in a form and clicking the "Get Your Free Trial" button on the OrangeHRM free trial page

Starting URL: https://www.orangehrm.com/30-day-free-trial/

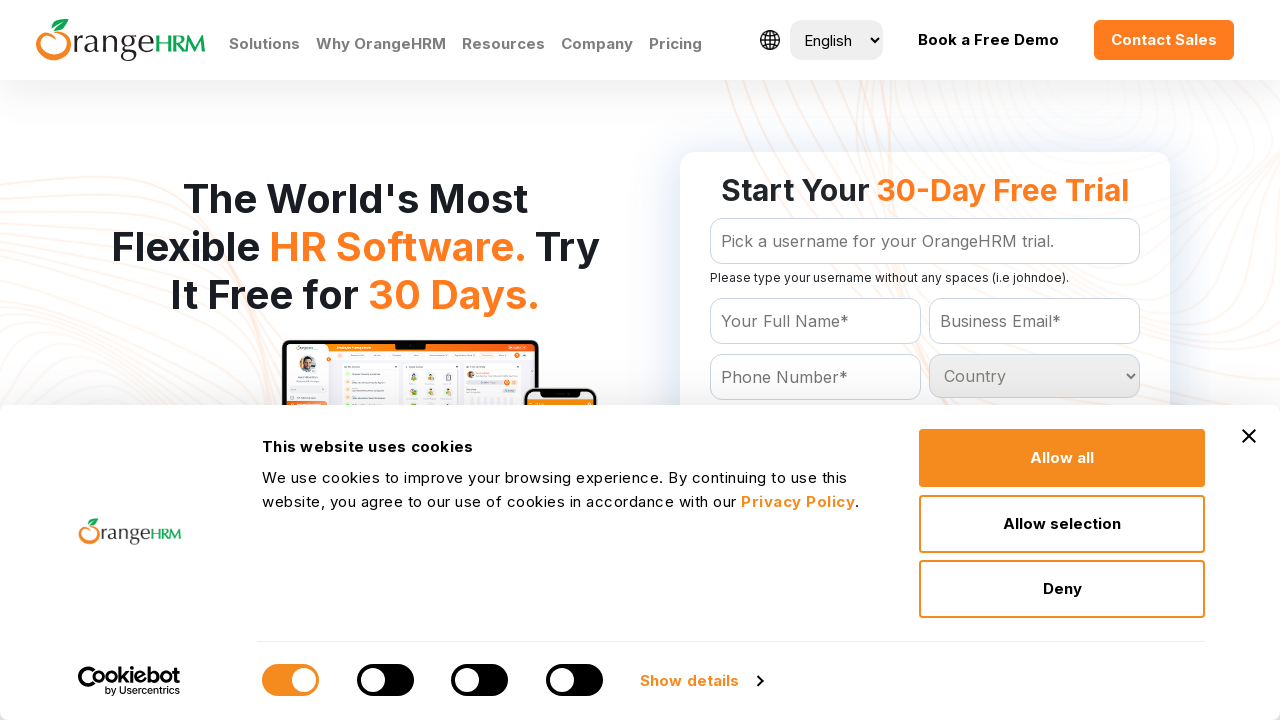

Filled name field with 'Marcus Johnson' using chained locators on form#Form_getForm >> #Form_getForm_Name
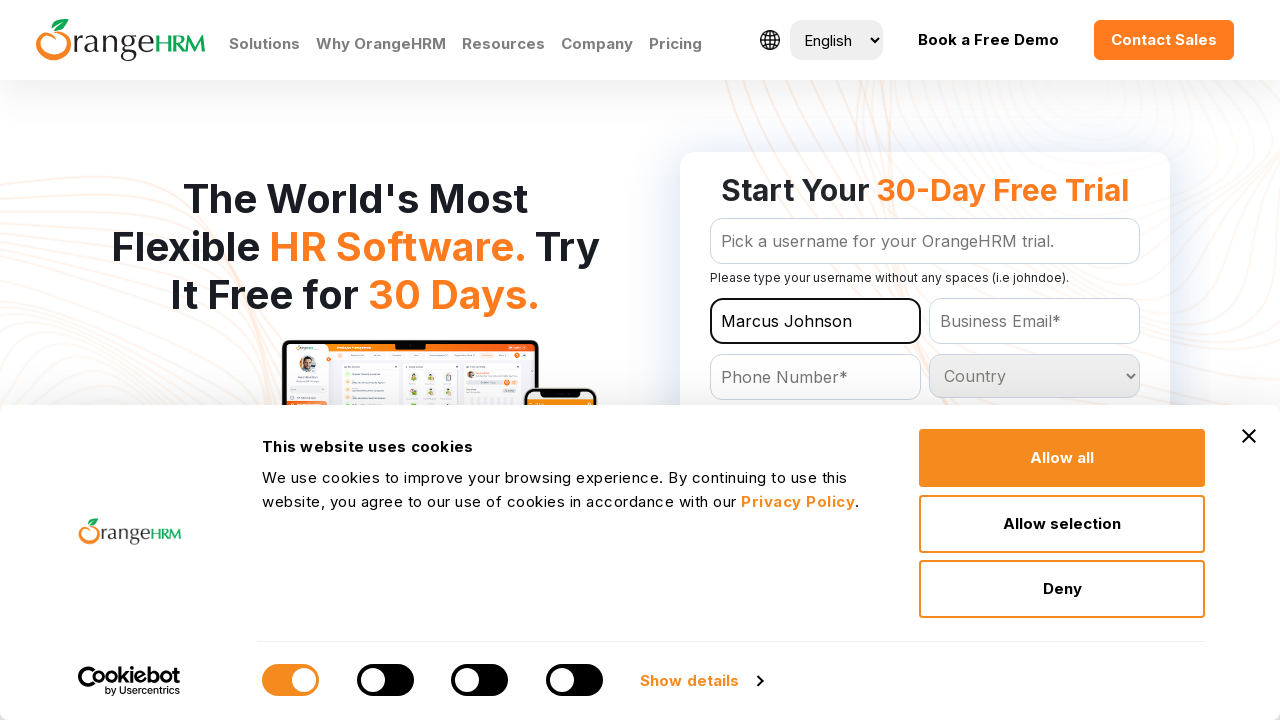

Clicked 'Get Your Free Trial' button using chained locators at (925, 360) on form#Form_getForm >> internal:role=button[name="Get Your Free Trial"i]
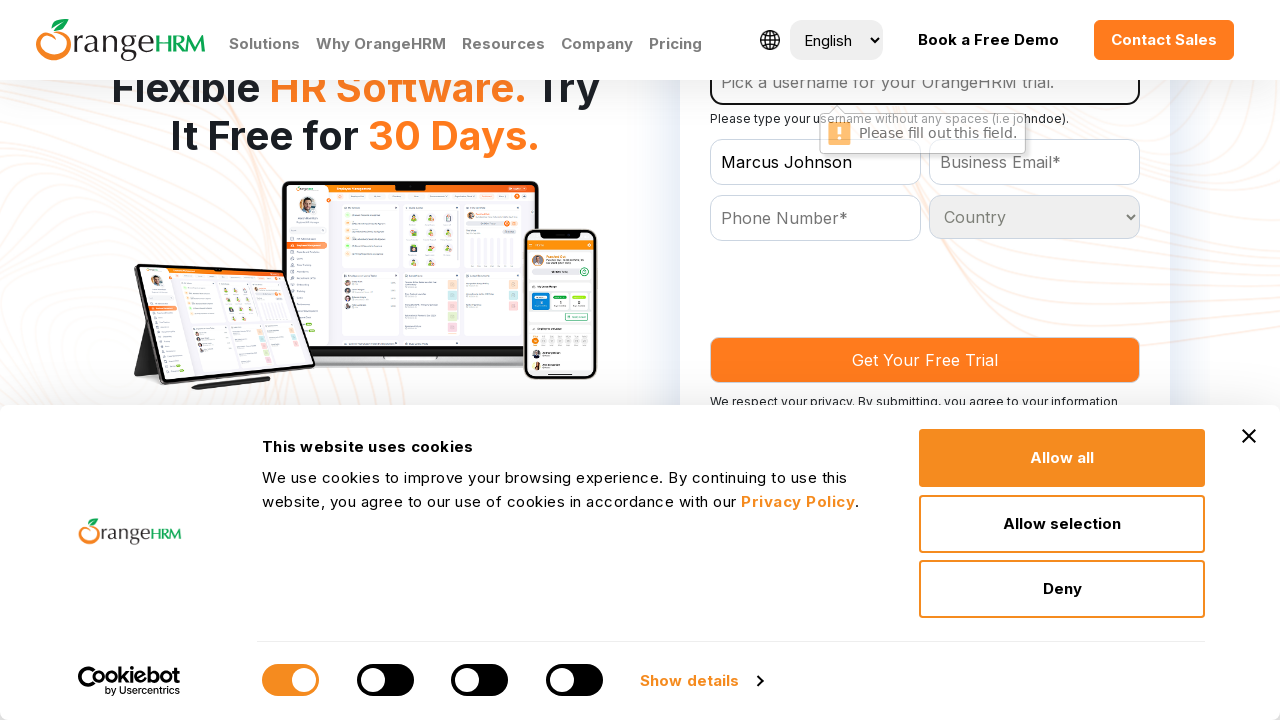

Waited 3 seconds for form submission to process
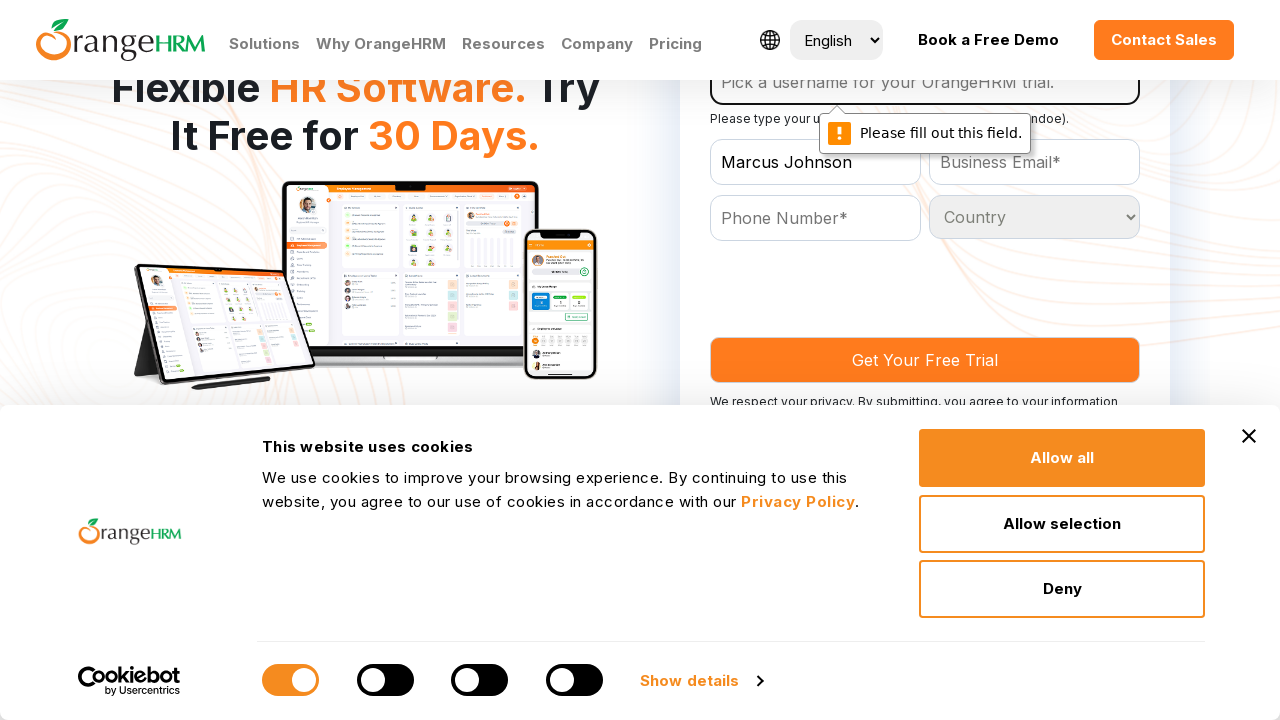

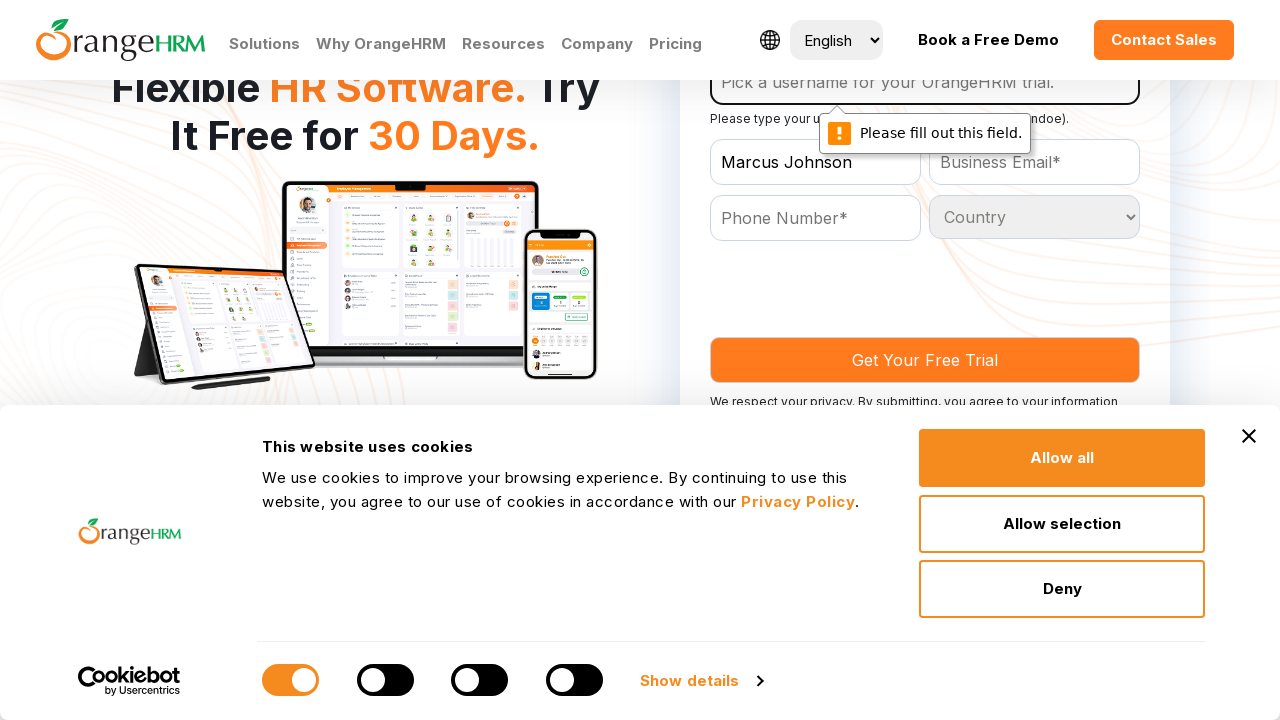